Navigates to ijmeet.com and clicks on a navigation menu item using JavaScript executor, then refreshes the page

Starting URL: https://ijmeet.com/

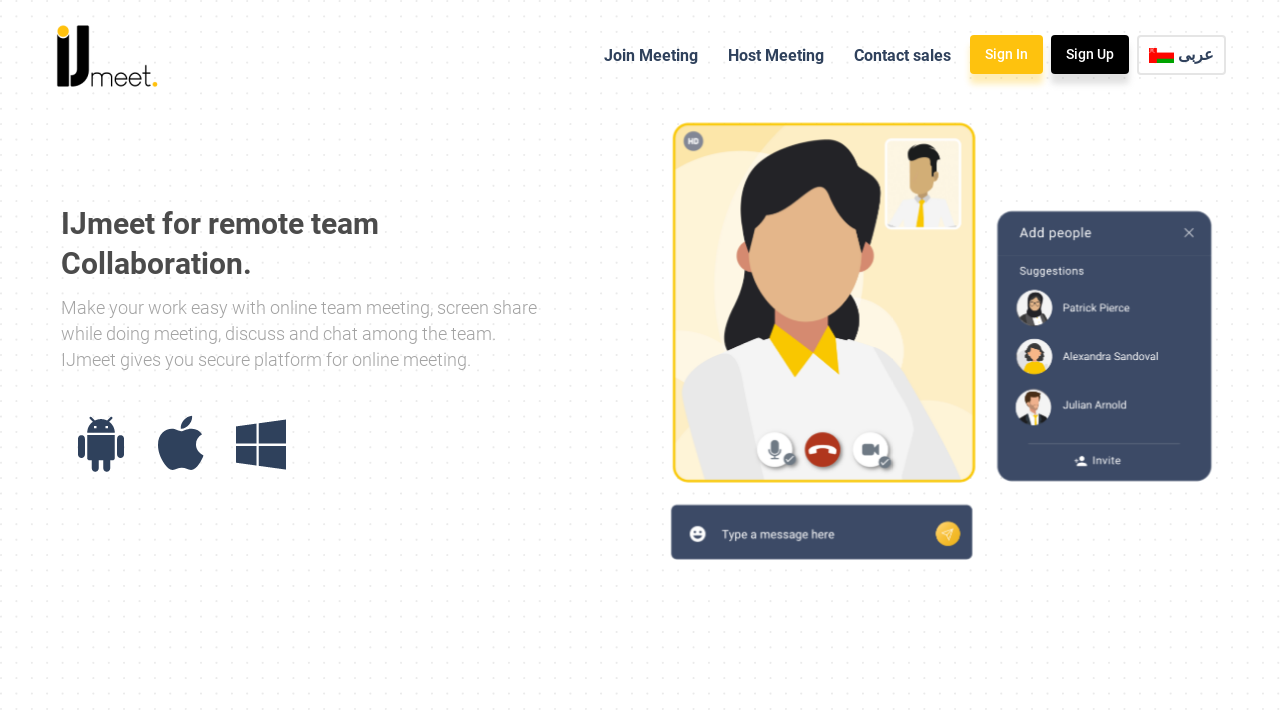

Navigated to https://ijmeet.com/
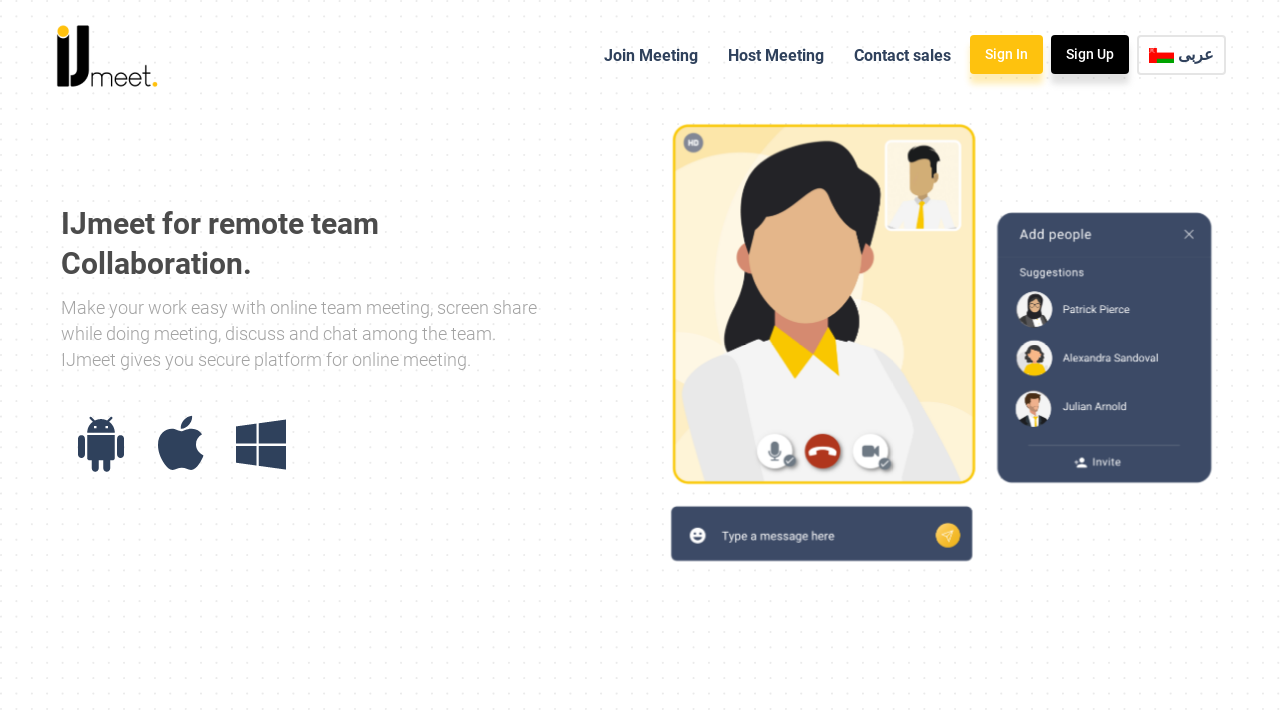

Clicked on the 4th navigation menu item at (1006, 54) on #navbarContent > ul > li:nth-child(4) > a
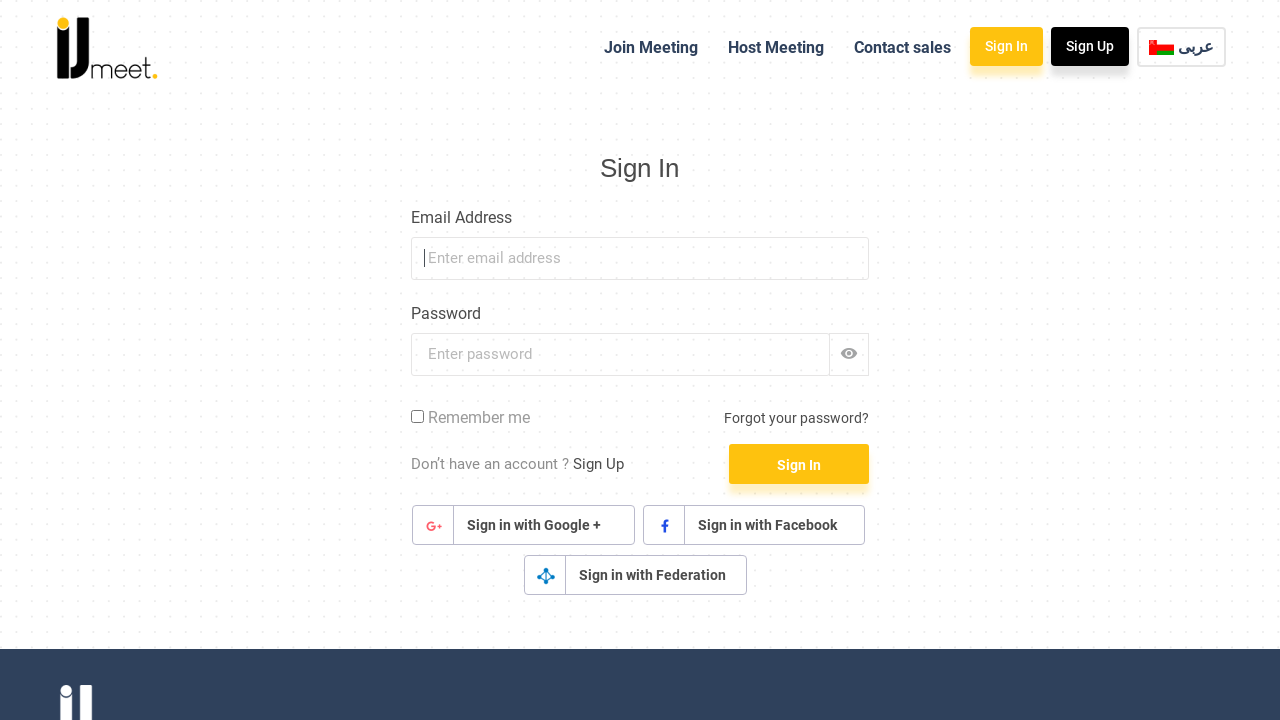

Refreshed the page
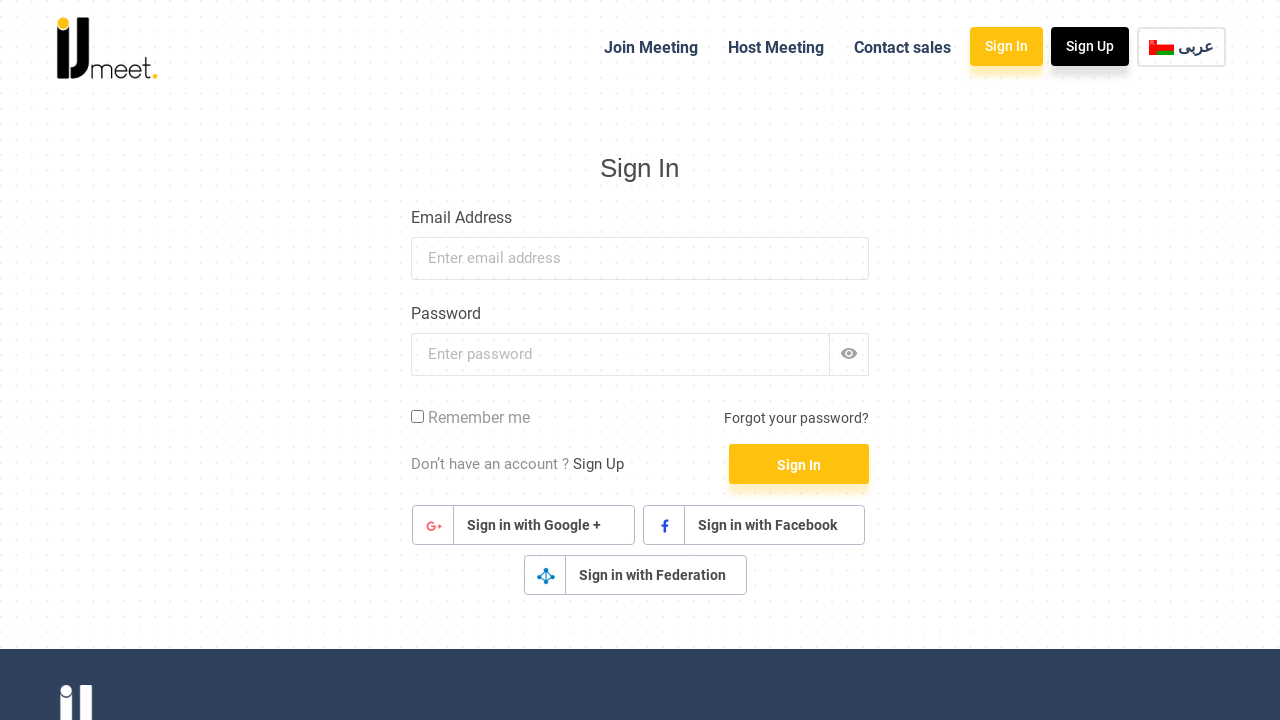

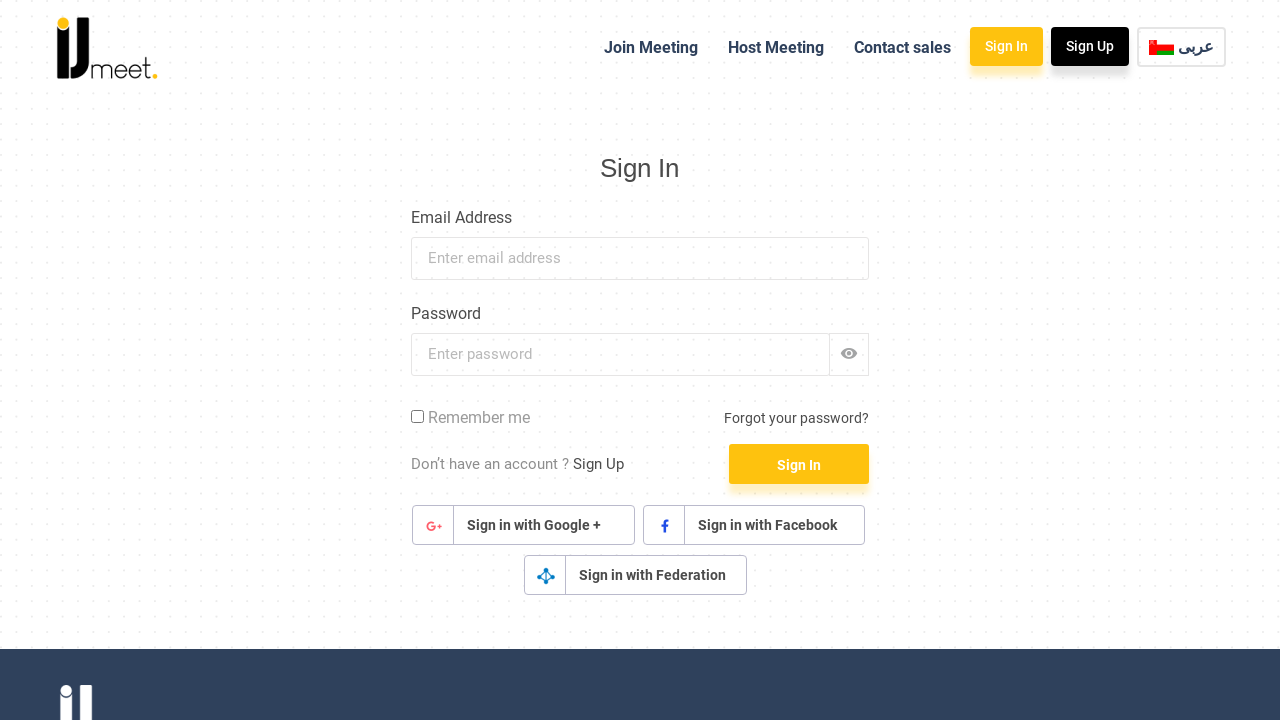